Tests that an error message is displayed when a user tries to access the inventory-item endpoint without being logged in

Starting URL: https://www.saucedemo.com/inventory-item.html/

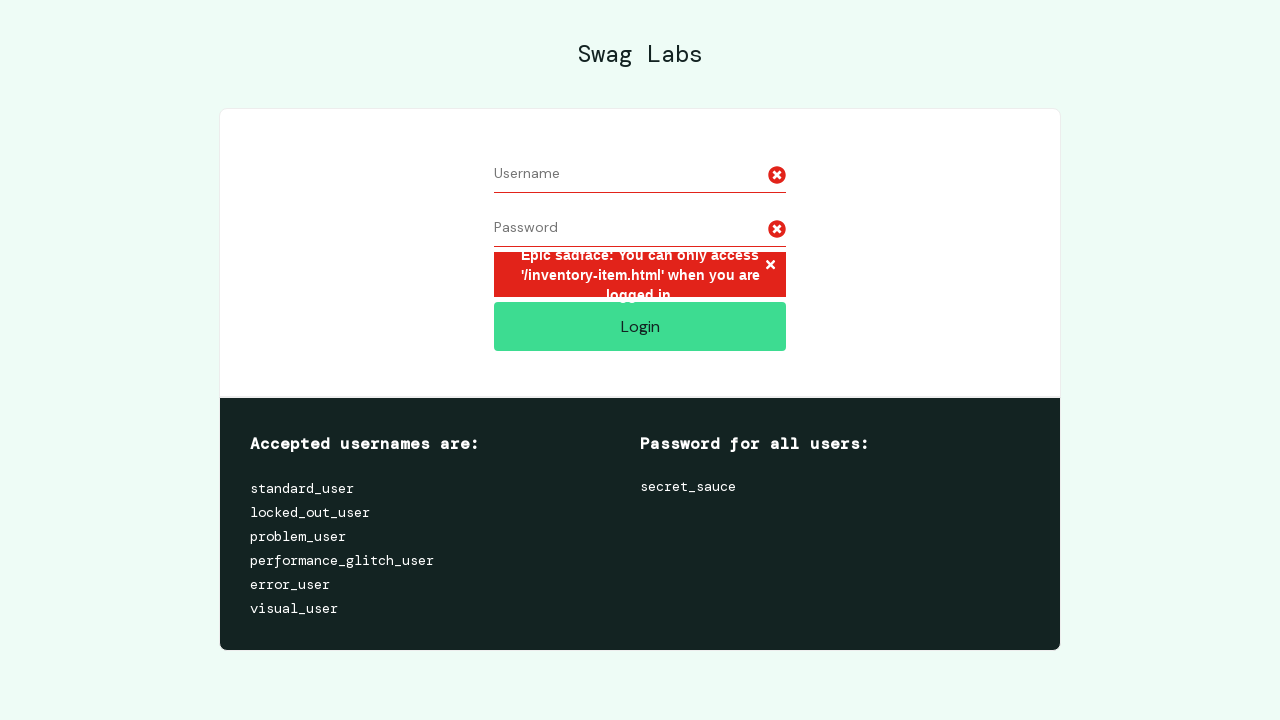

Navigated to inventory-item endpoint without being logged in
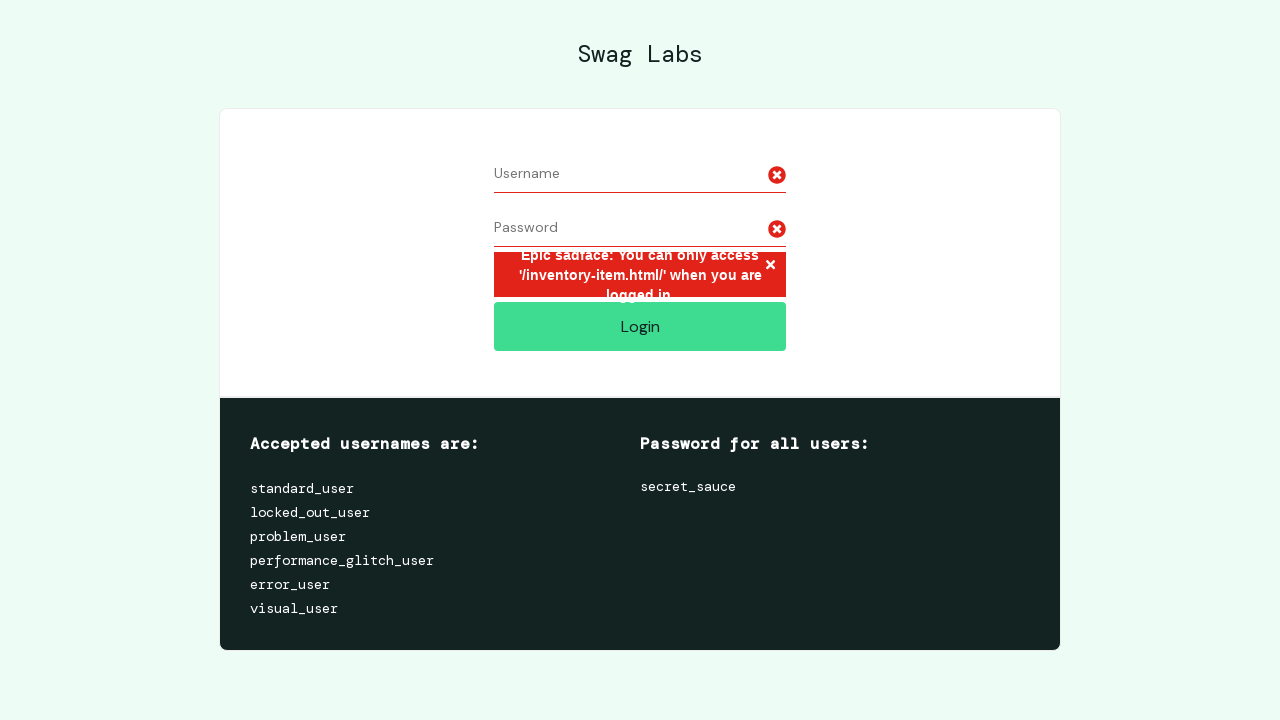

Error message element appeared on page
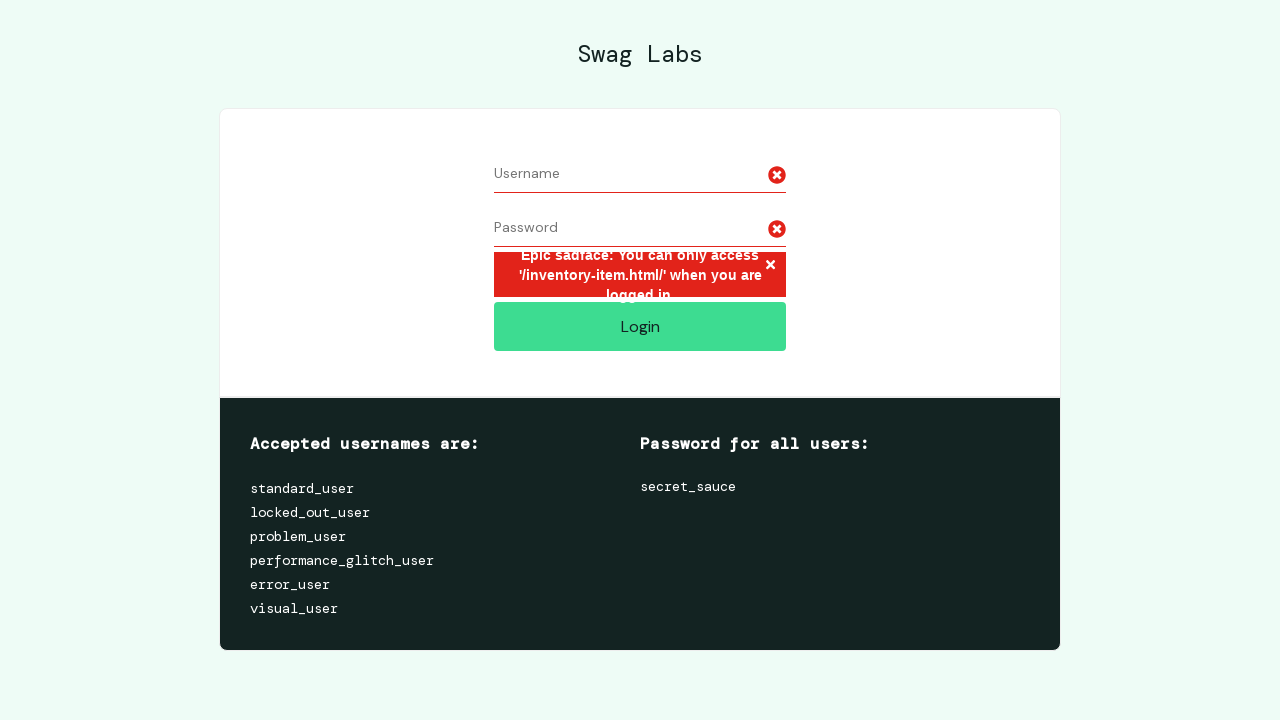

Verified error message displays correct text for unauthenticated access
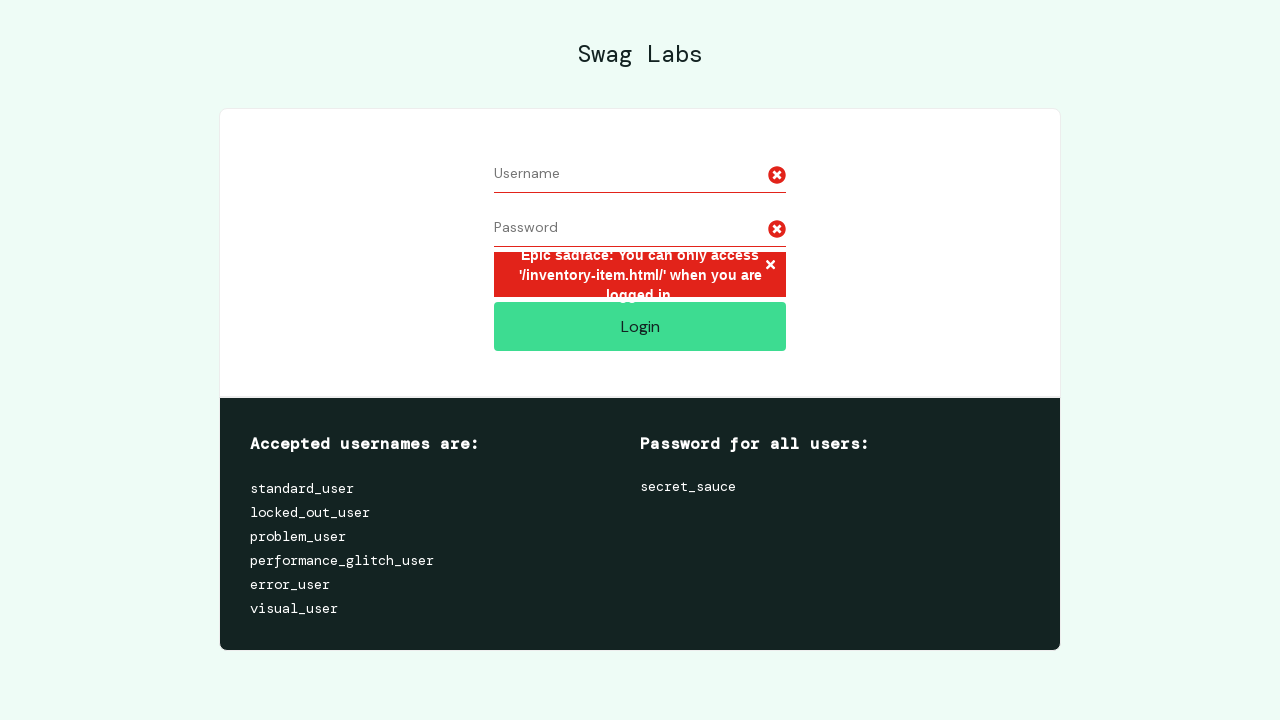

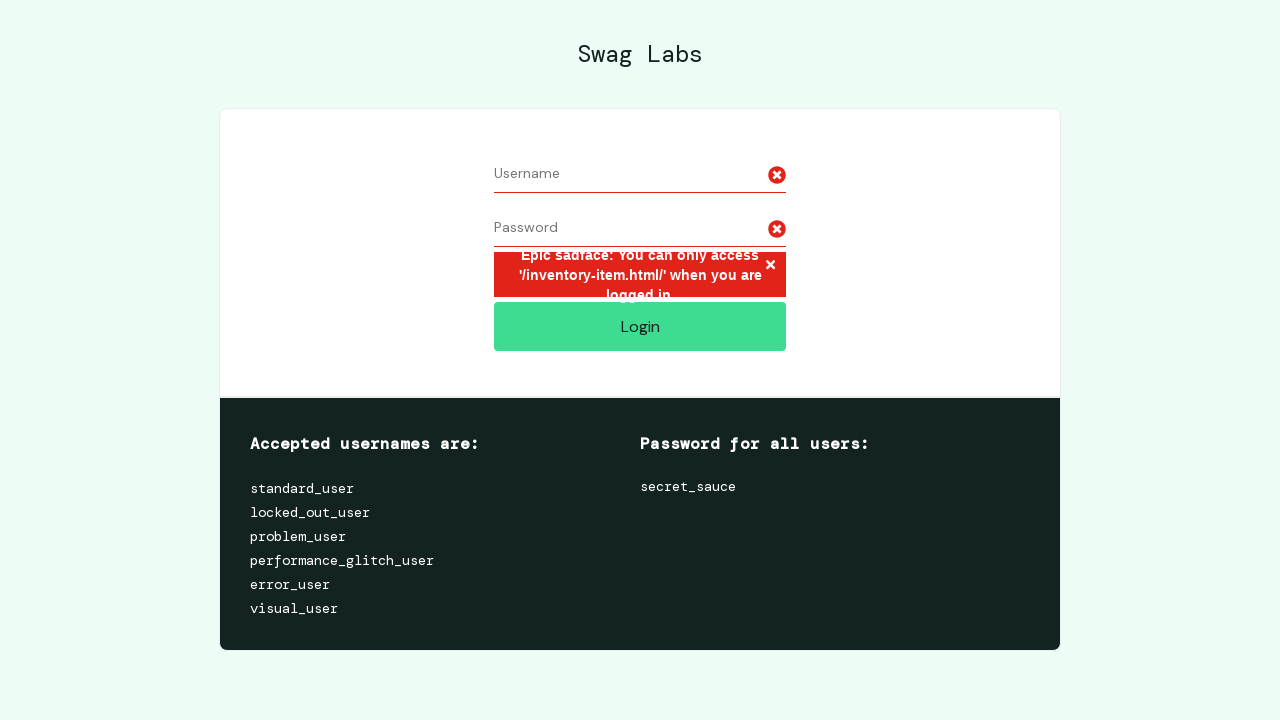